Navigates to the Hyundai website homepage and maximizes the browser window to verify the page loads successfully.

Starting URL: https://www.hyundai.com/

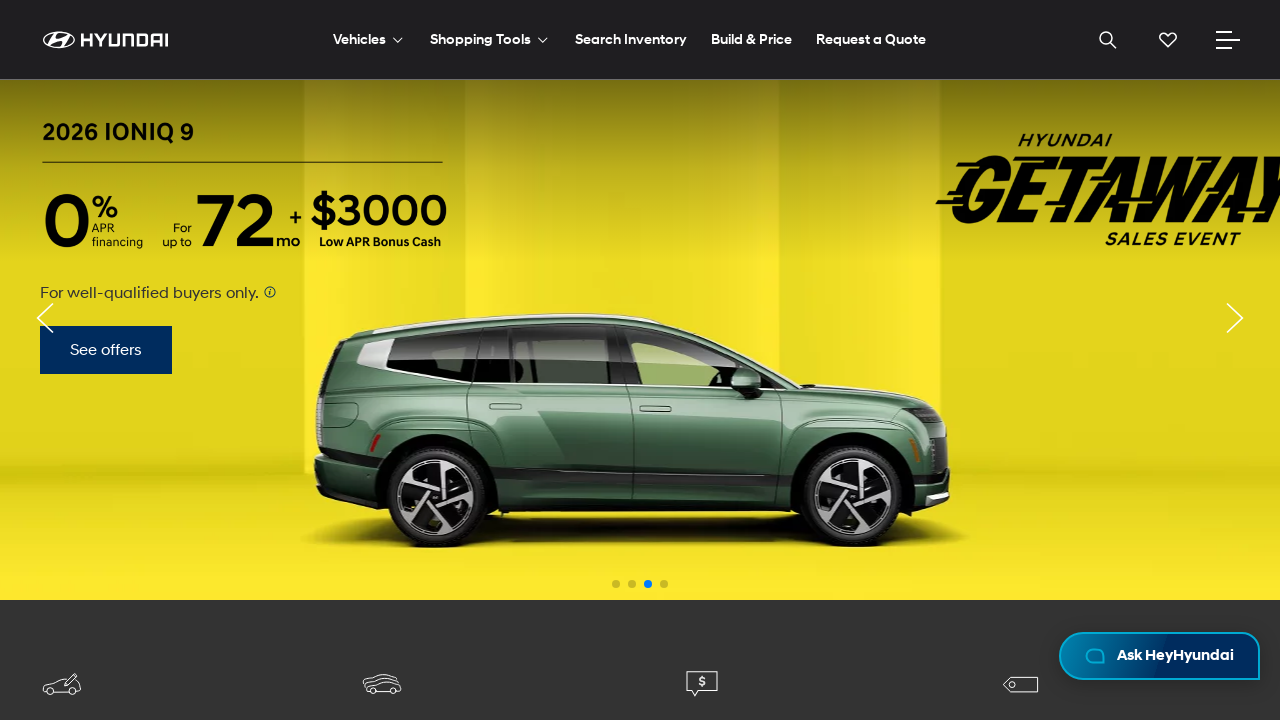

Navigated to Hyundai homepage
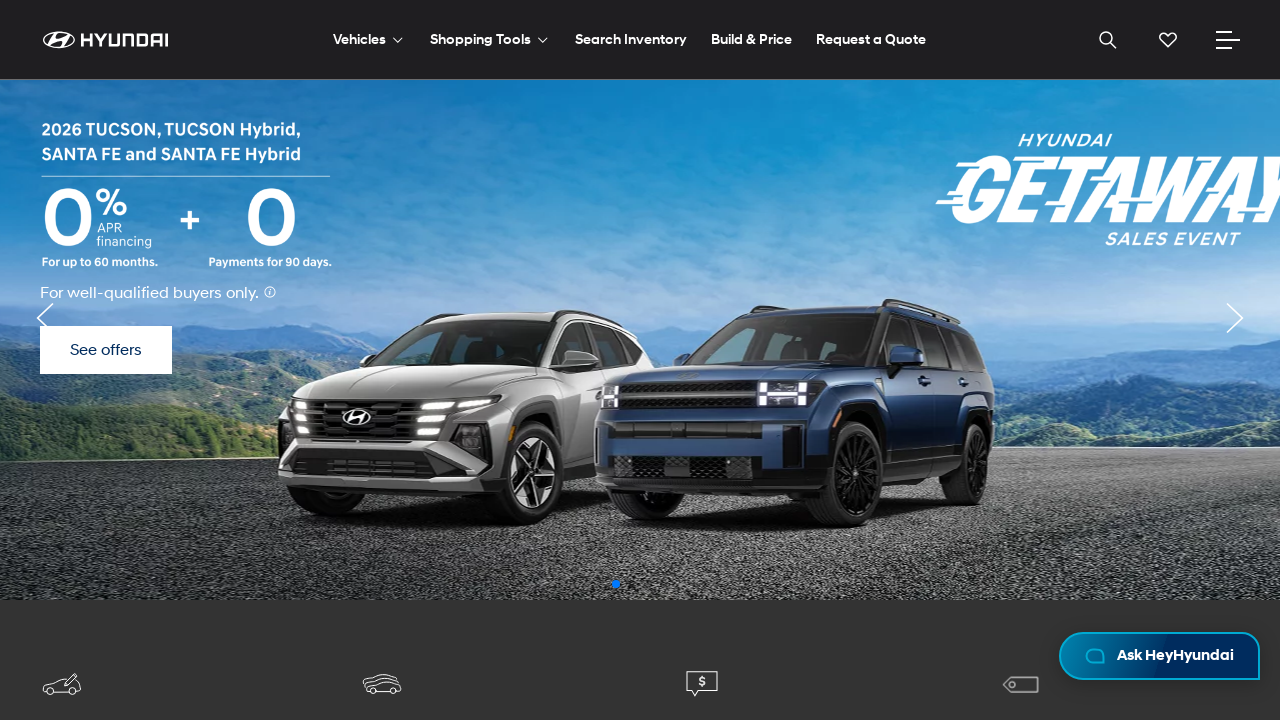

Set viewport to 1920x1080 to maximize browser window
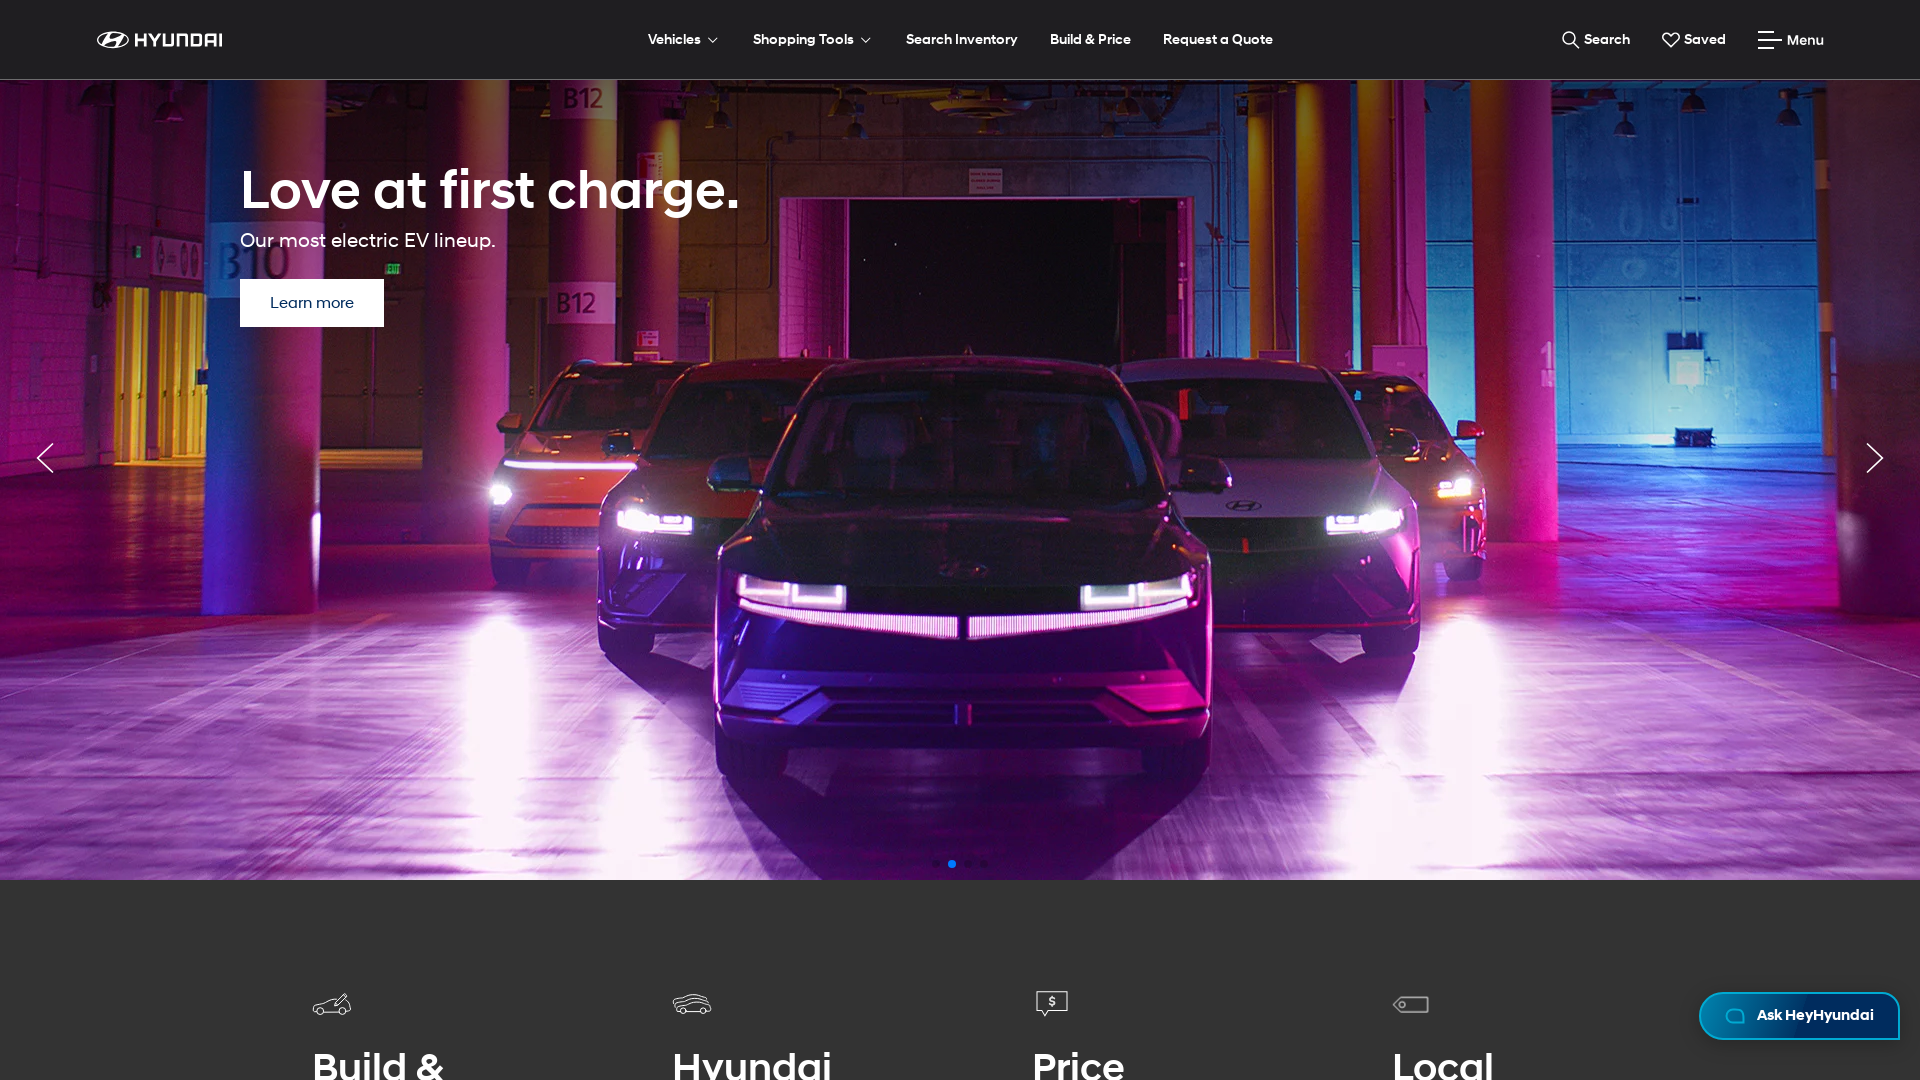

Page fully loaded
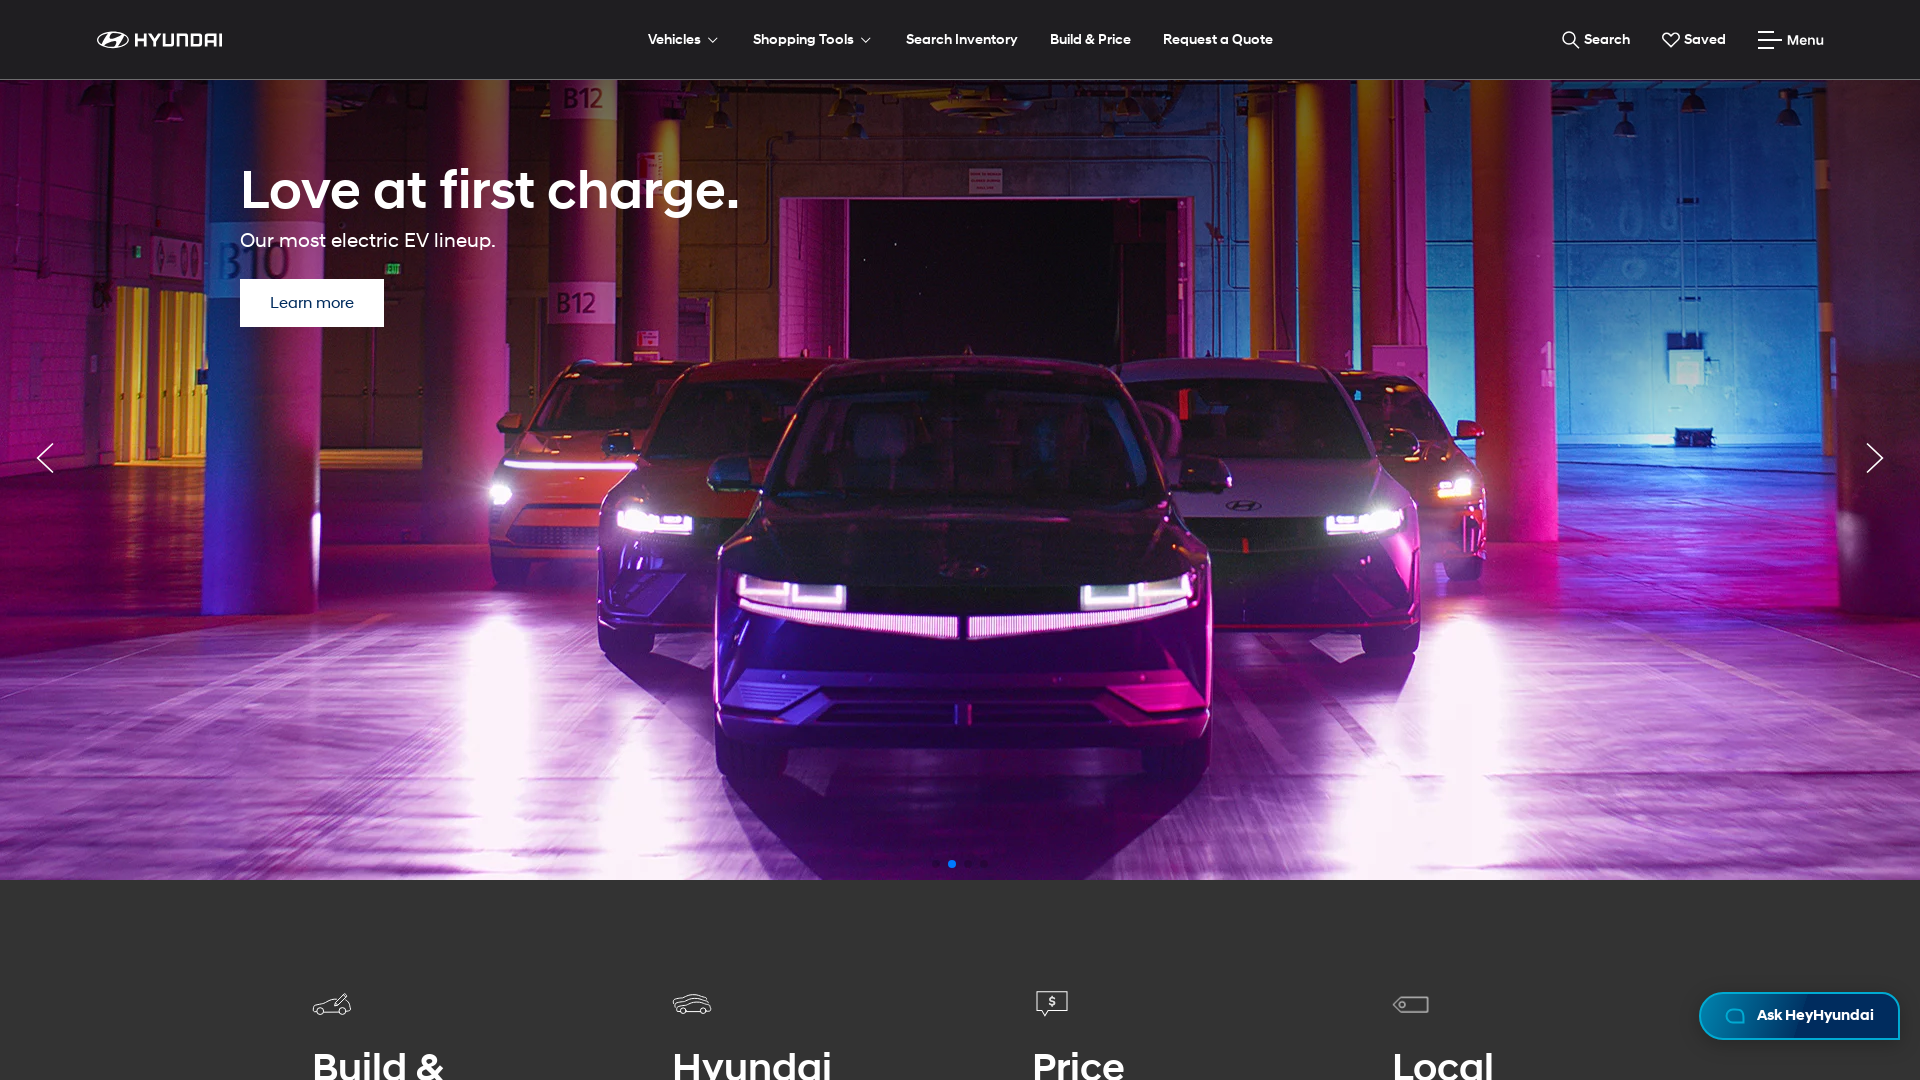

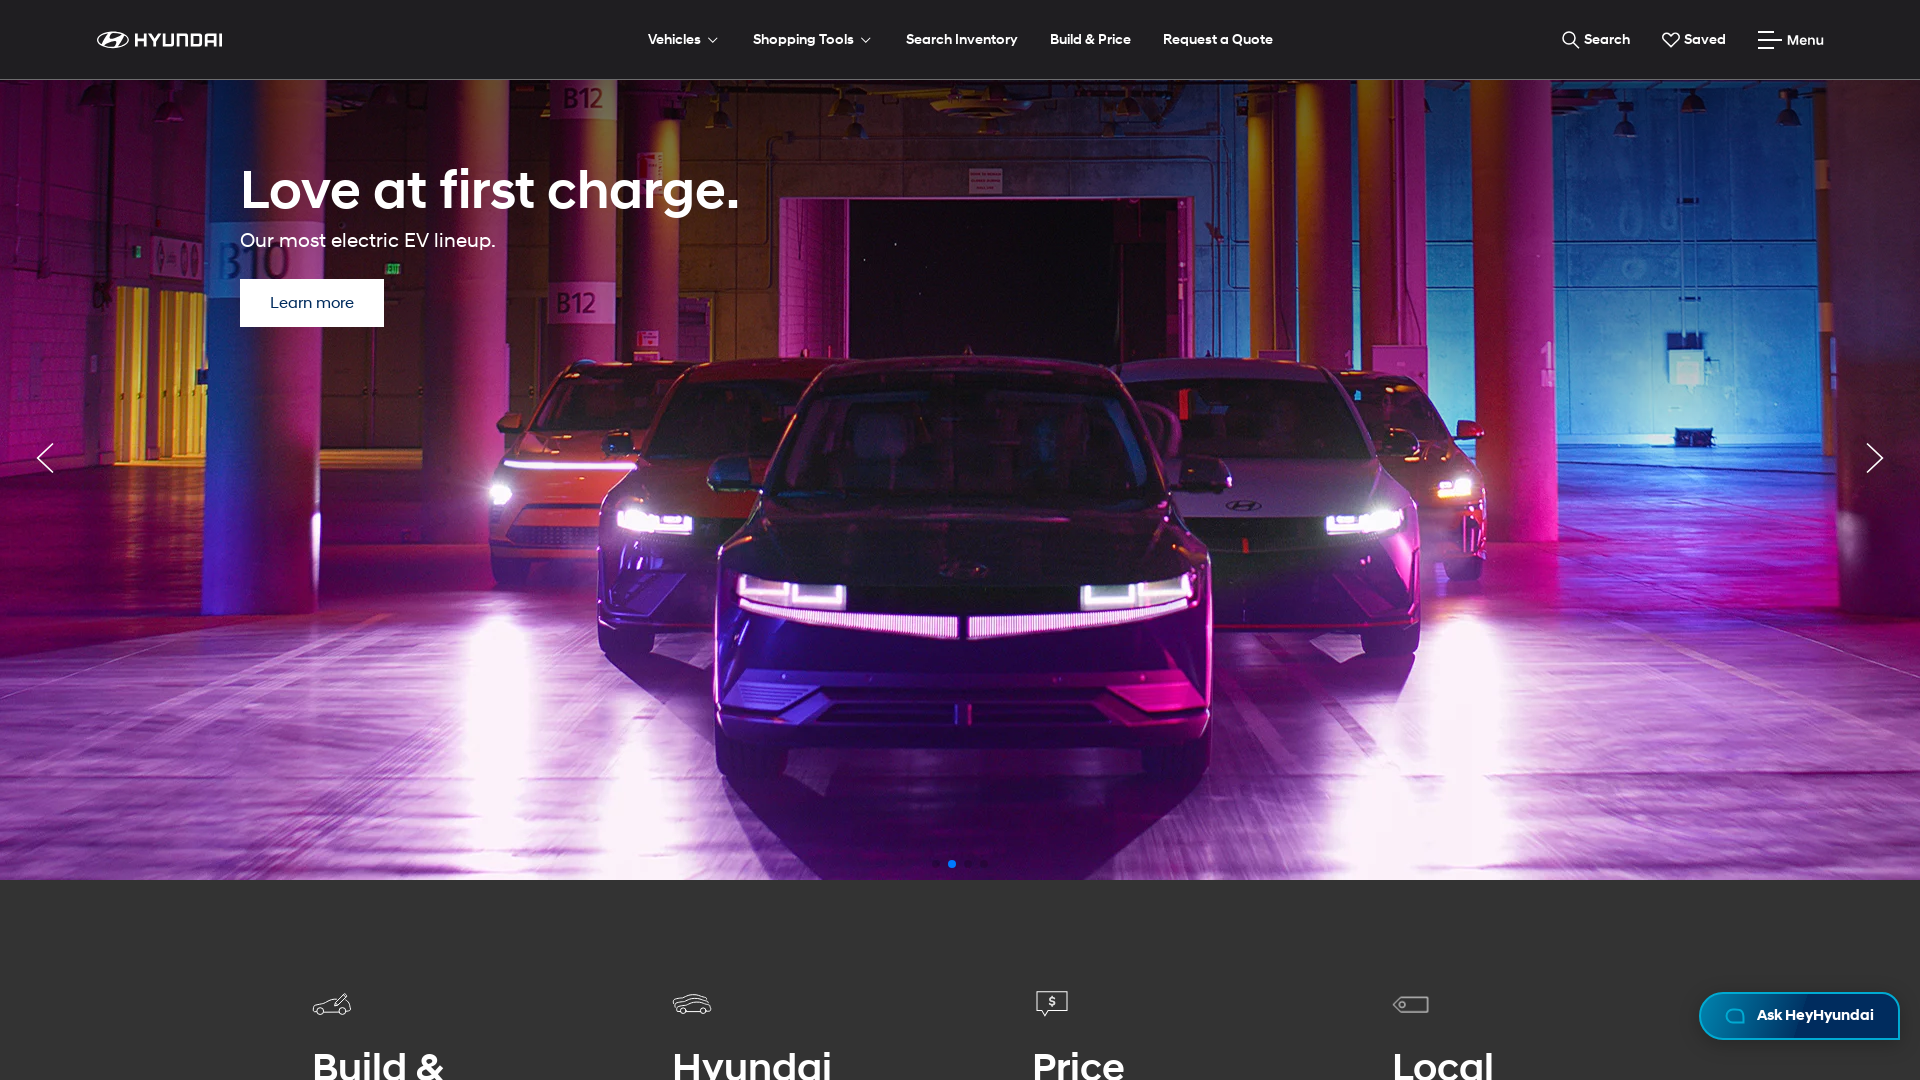